Tests iframe interaction on demoqa.com by navigating to the Frames page, switching into two different iframes, and verifying the text content inside each frame.

Starting URL: https://demoqa.com/

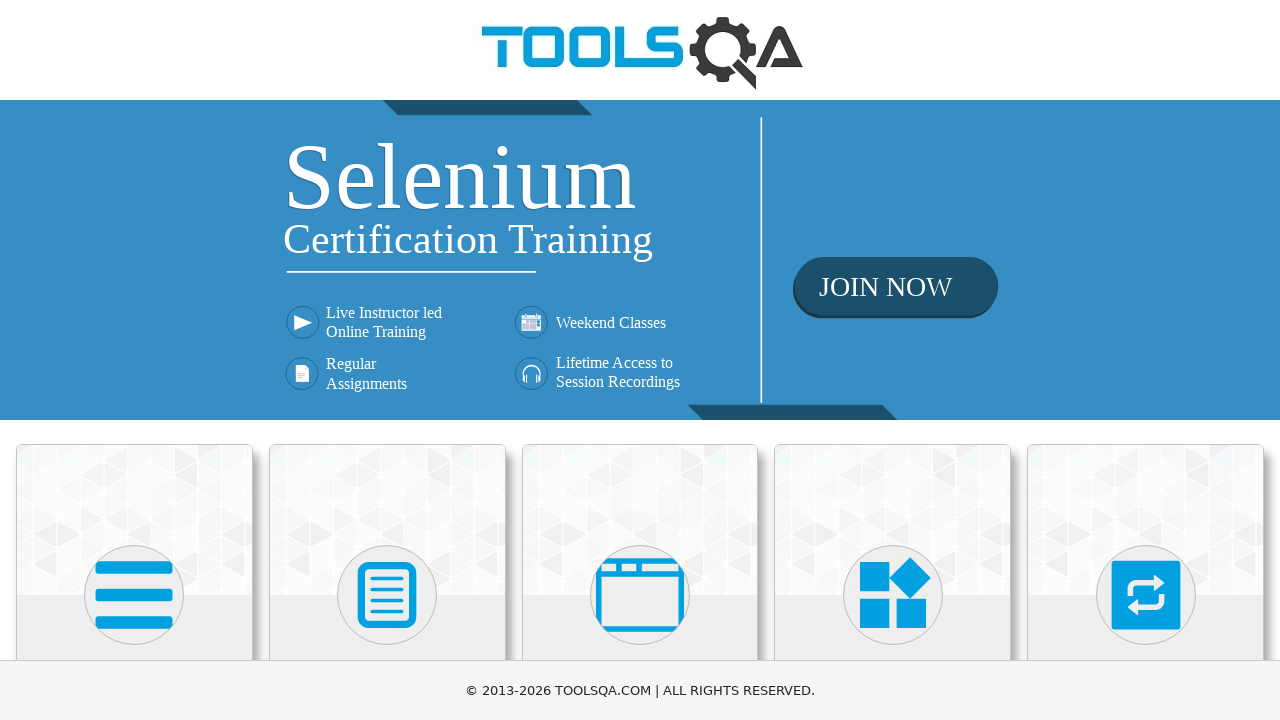

Scrolled 'Alerts, Frame & Windows' menu into view
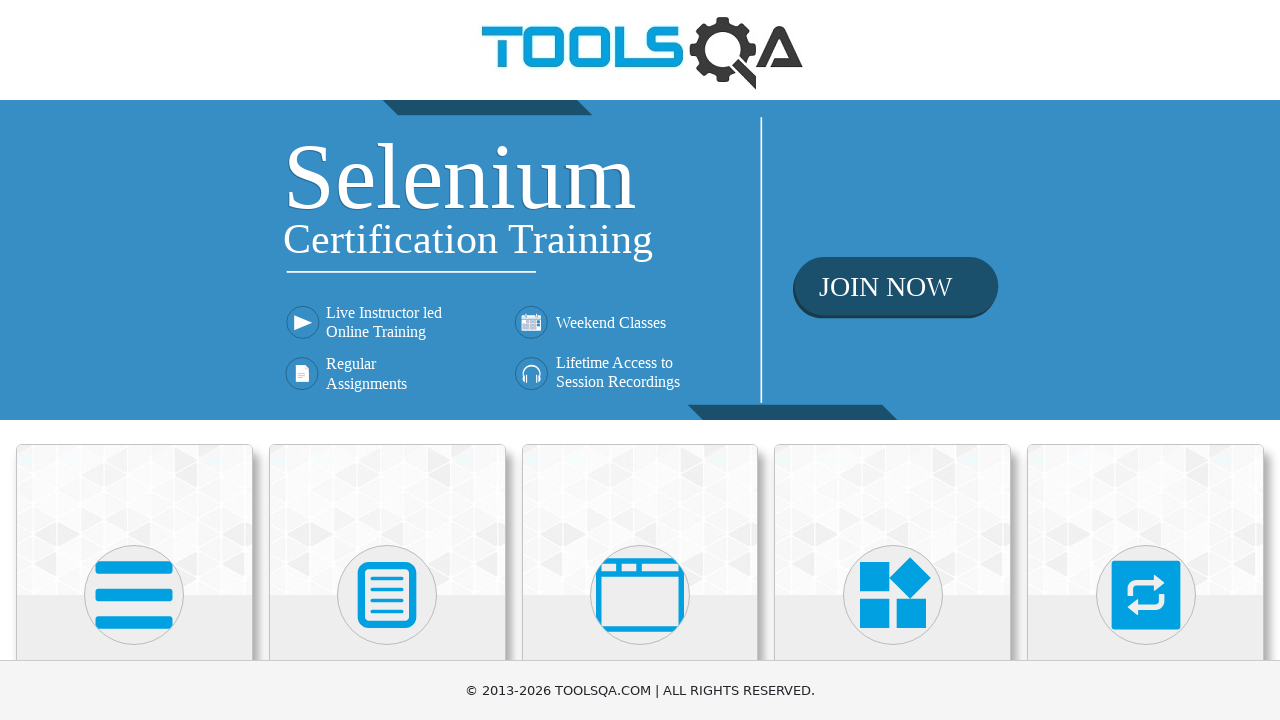

Clicked 'Alerts, Frame & Windows' menu at (640, 360) on xpath=//h5[text()='Alerts, Frame & Windows']
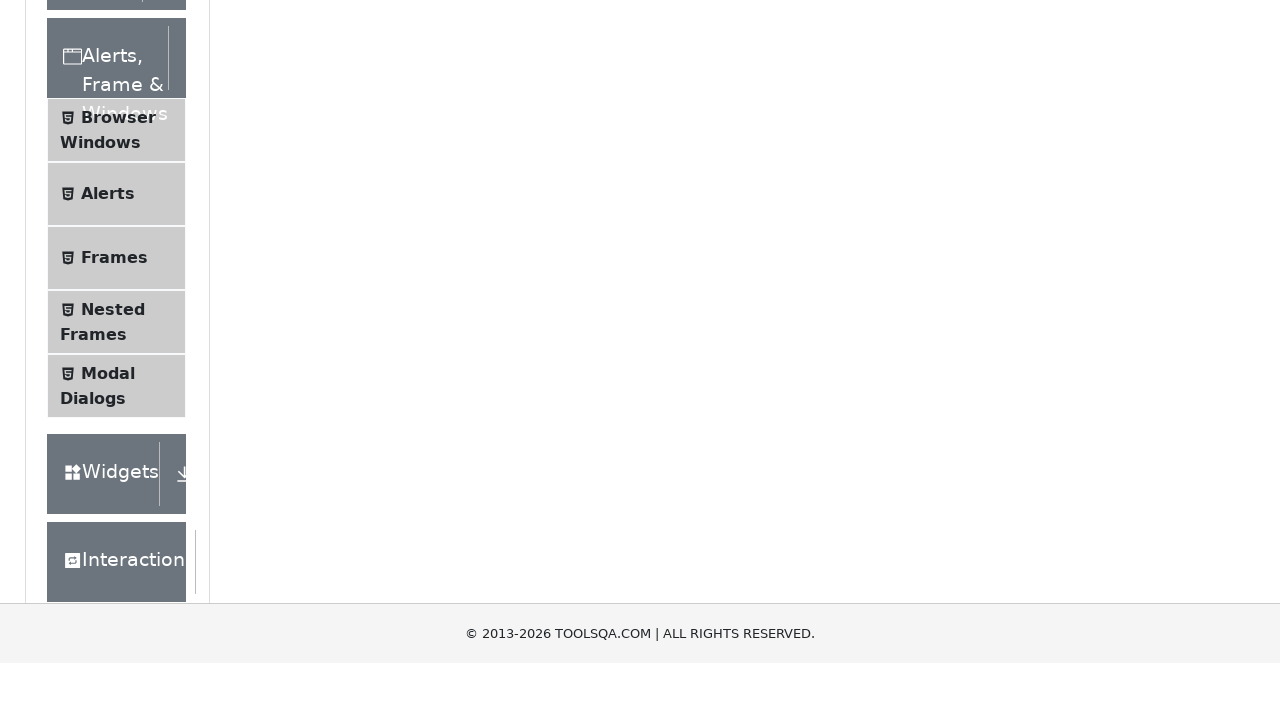

Clicked 'Frames' submenu at (114, 565) on xpath=//span[text()='Frames']
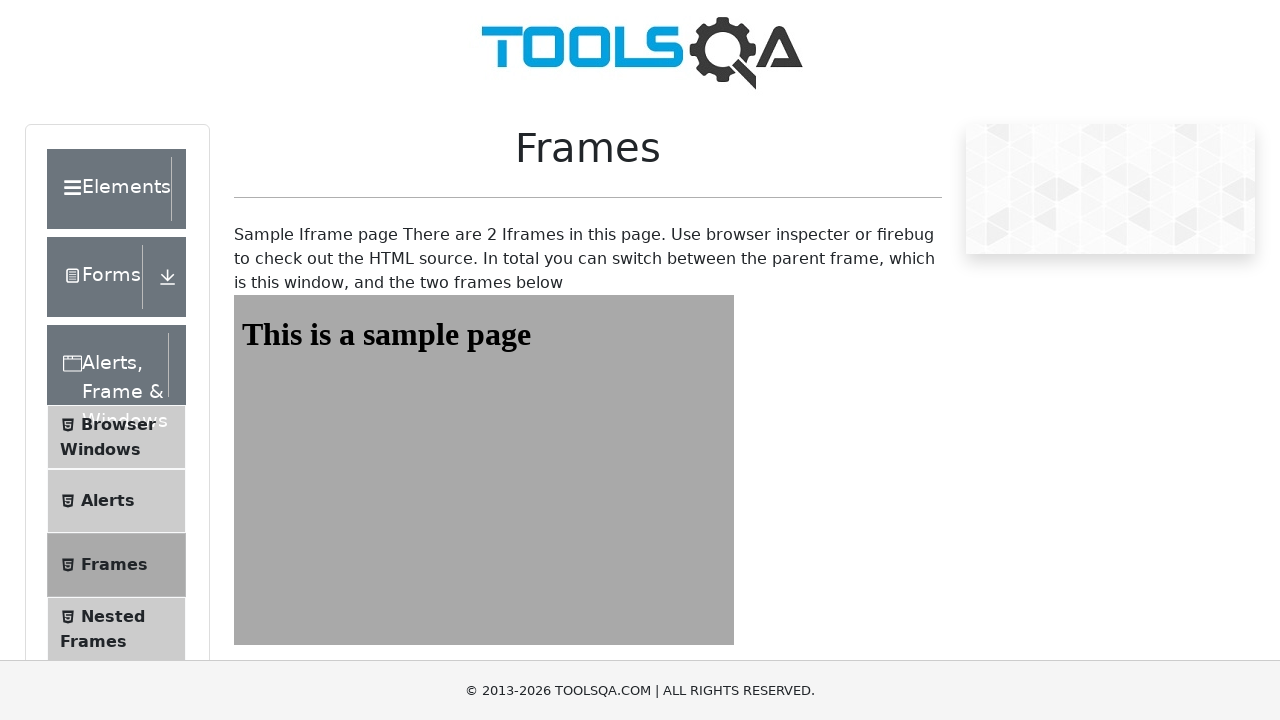

Frames page loaded - frame1 selector found
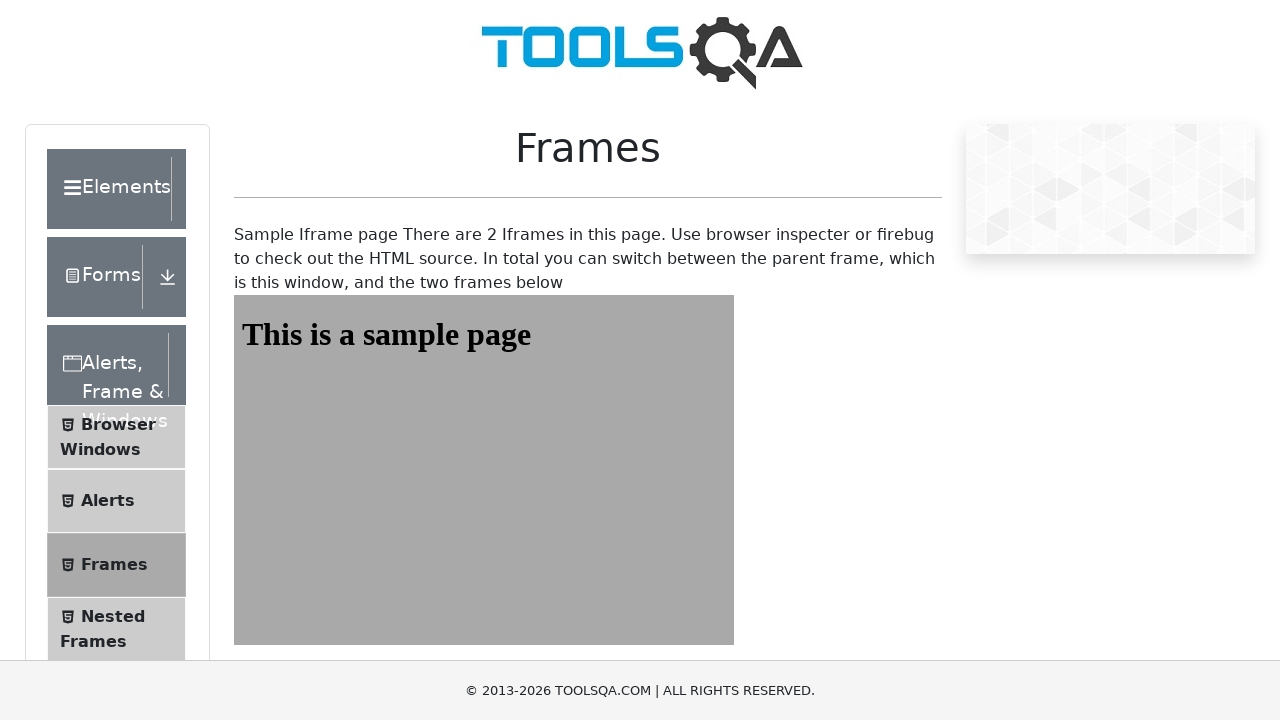

Located and waited for #sampleHeading in frame1
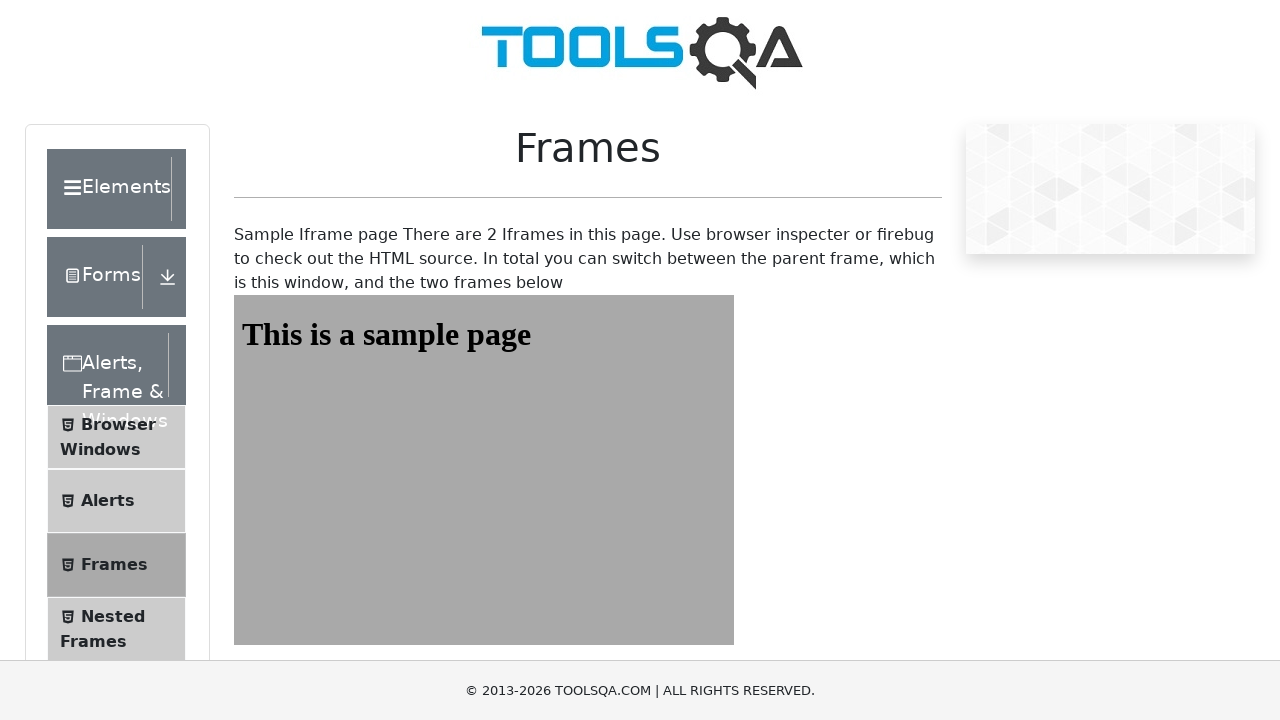

Verified frame1 text content: 'This is a sample page'
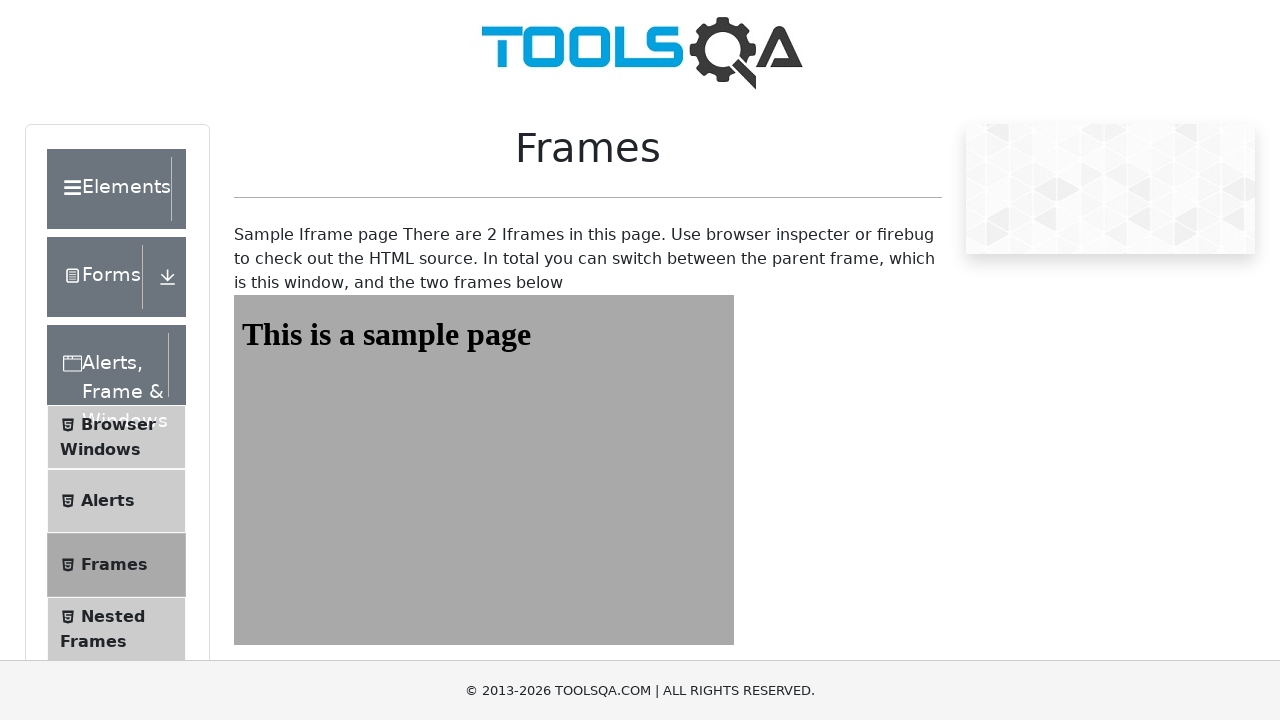

Located and waited for #sampleHeading in frame2
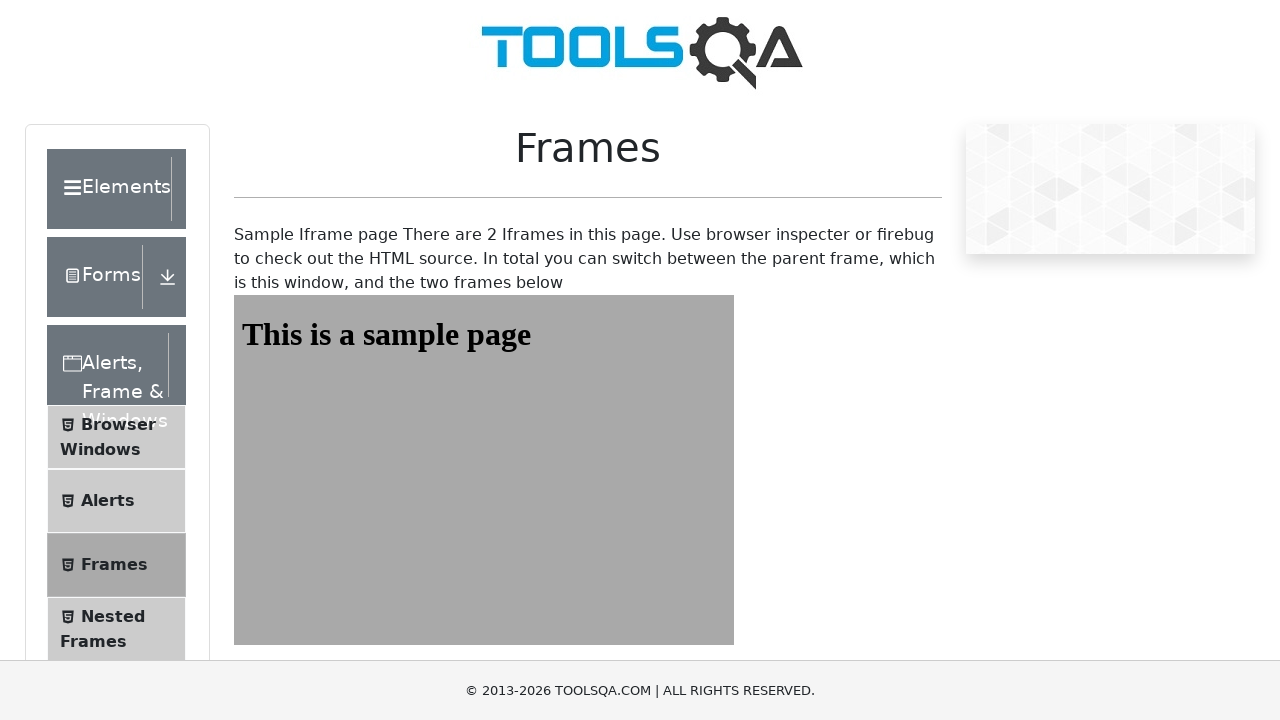

Verified frame2 text content: 'This is a sample page'
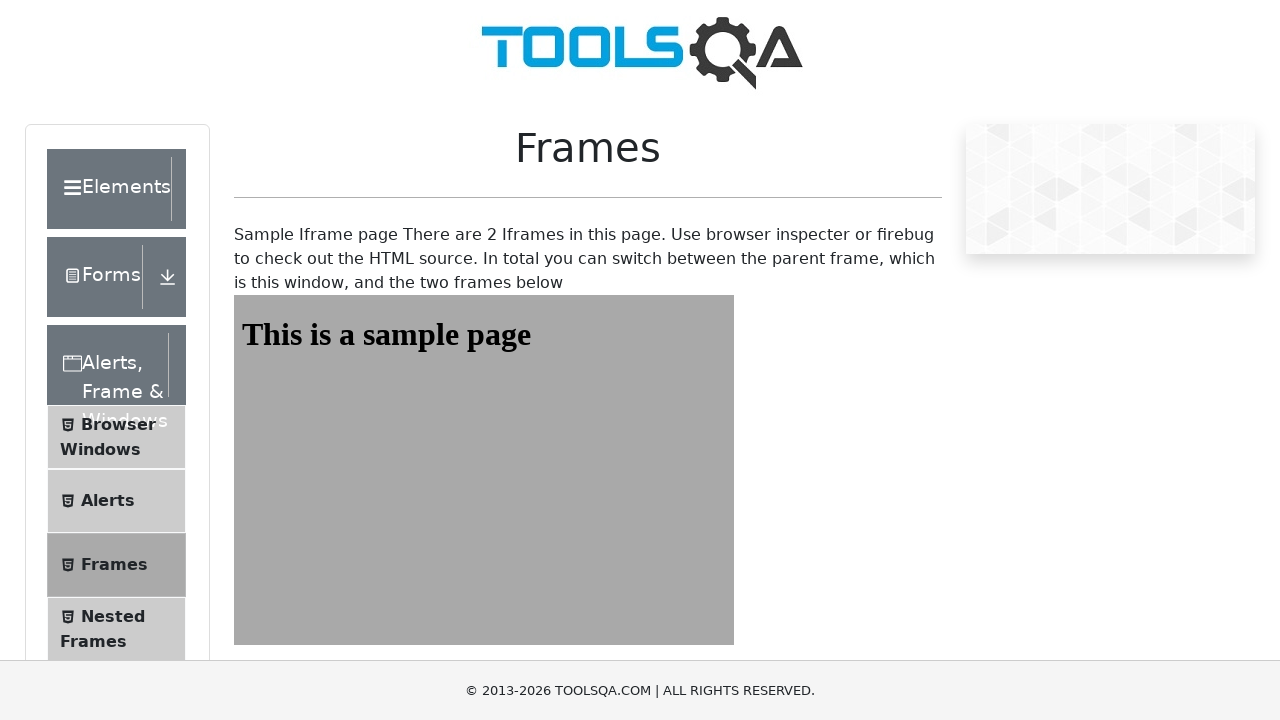

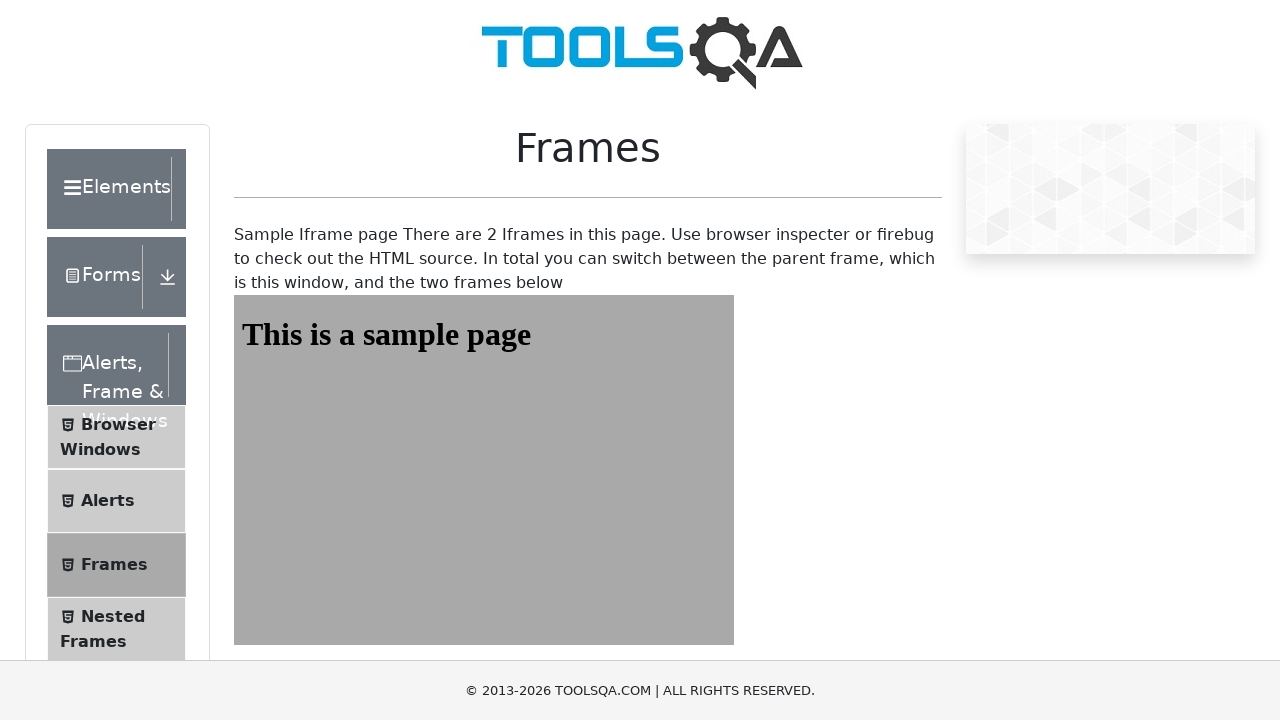